Tests scrolling functionality by scrolling to a specific element on the page

Starting URL: https://www.softwaretestingmaterial.com/inheritance-in-java/

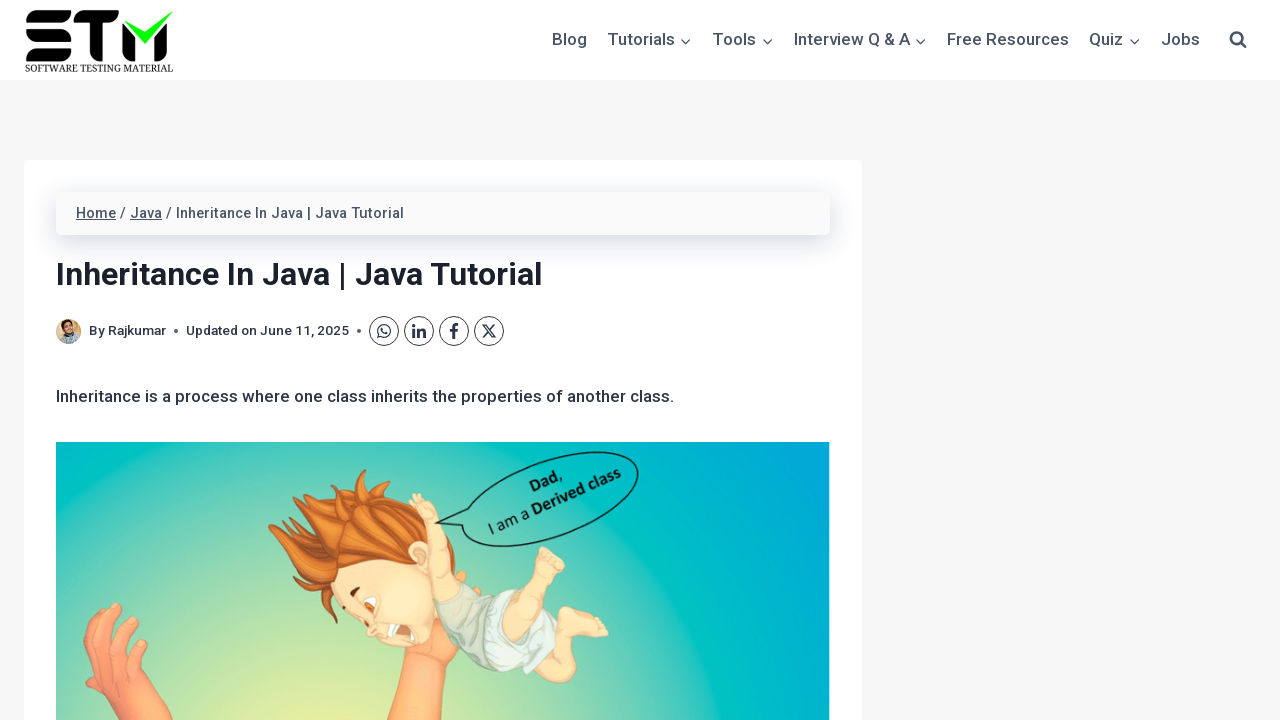

Set viewport size to 1920x1080
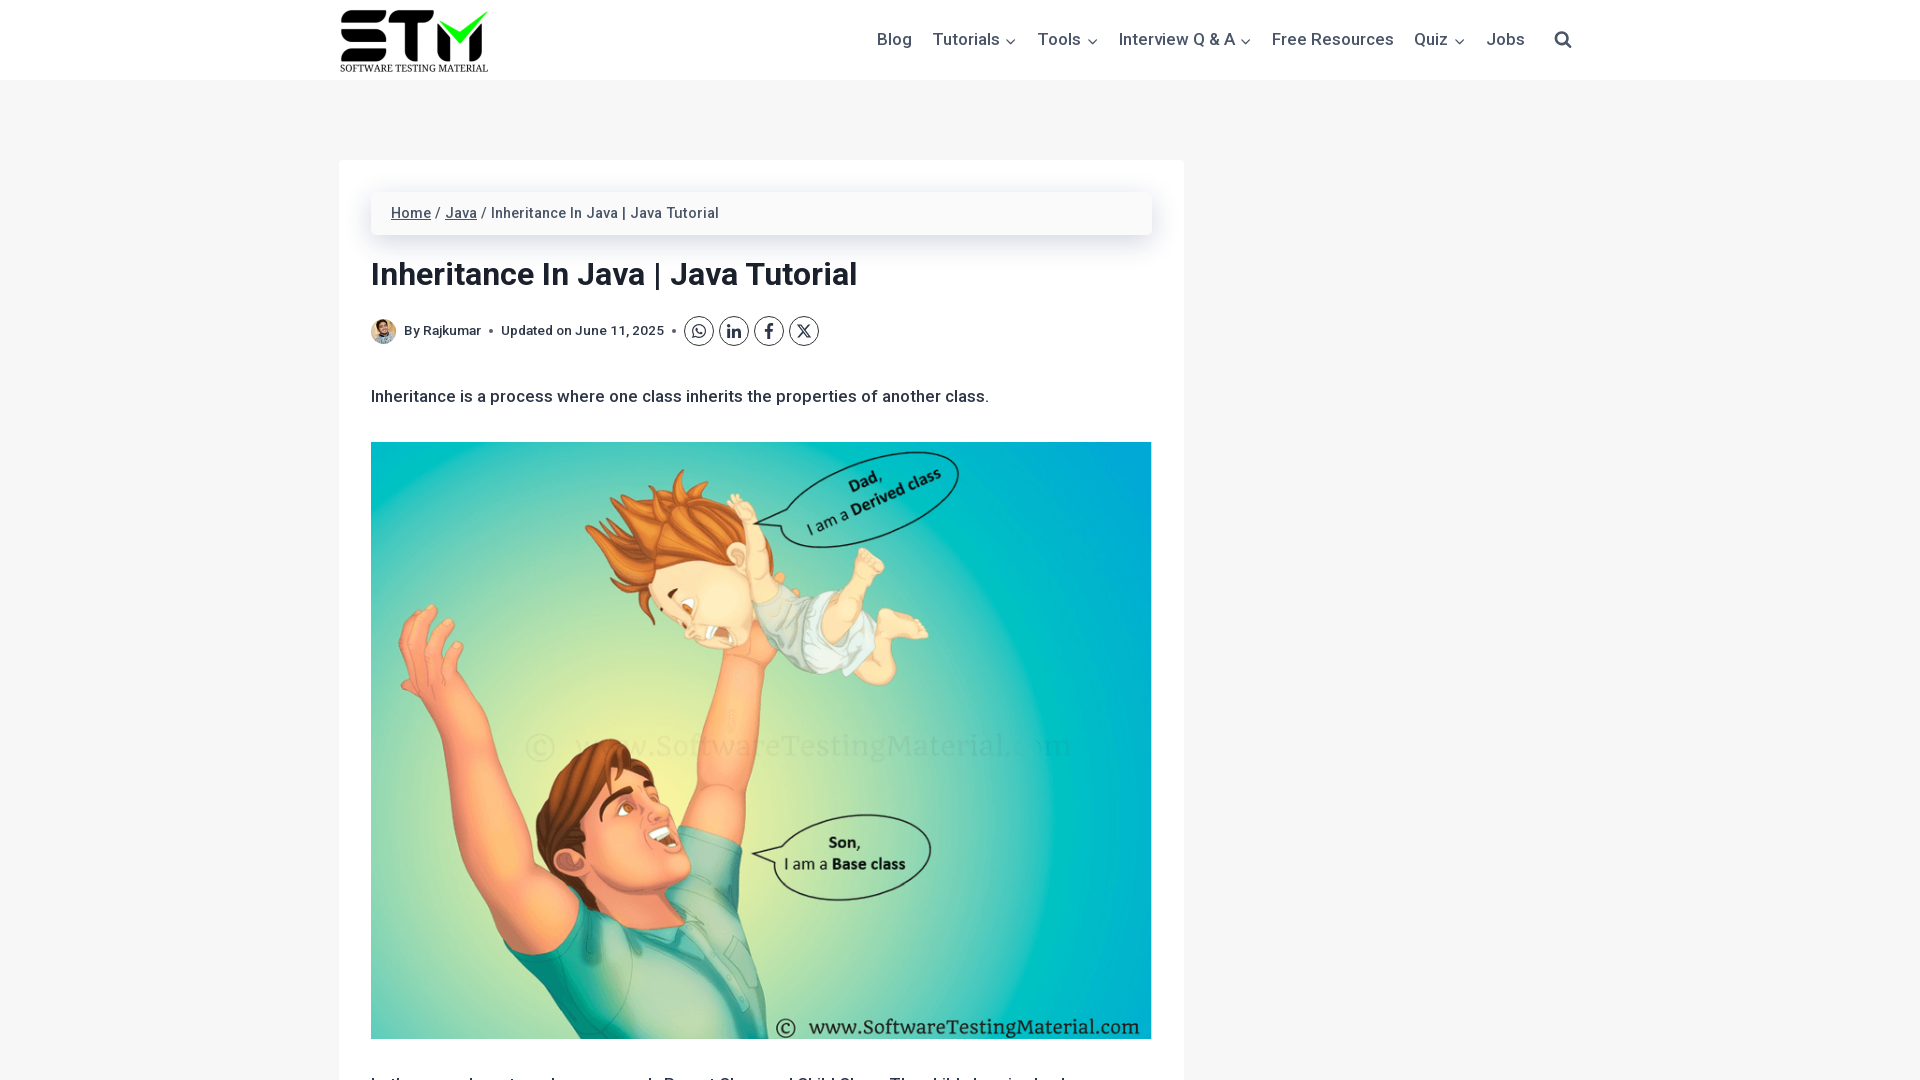

Located the Sitemap link element
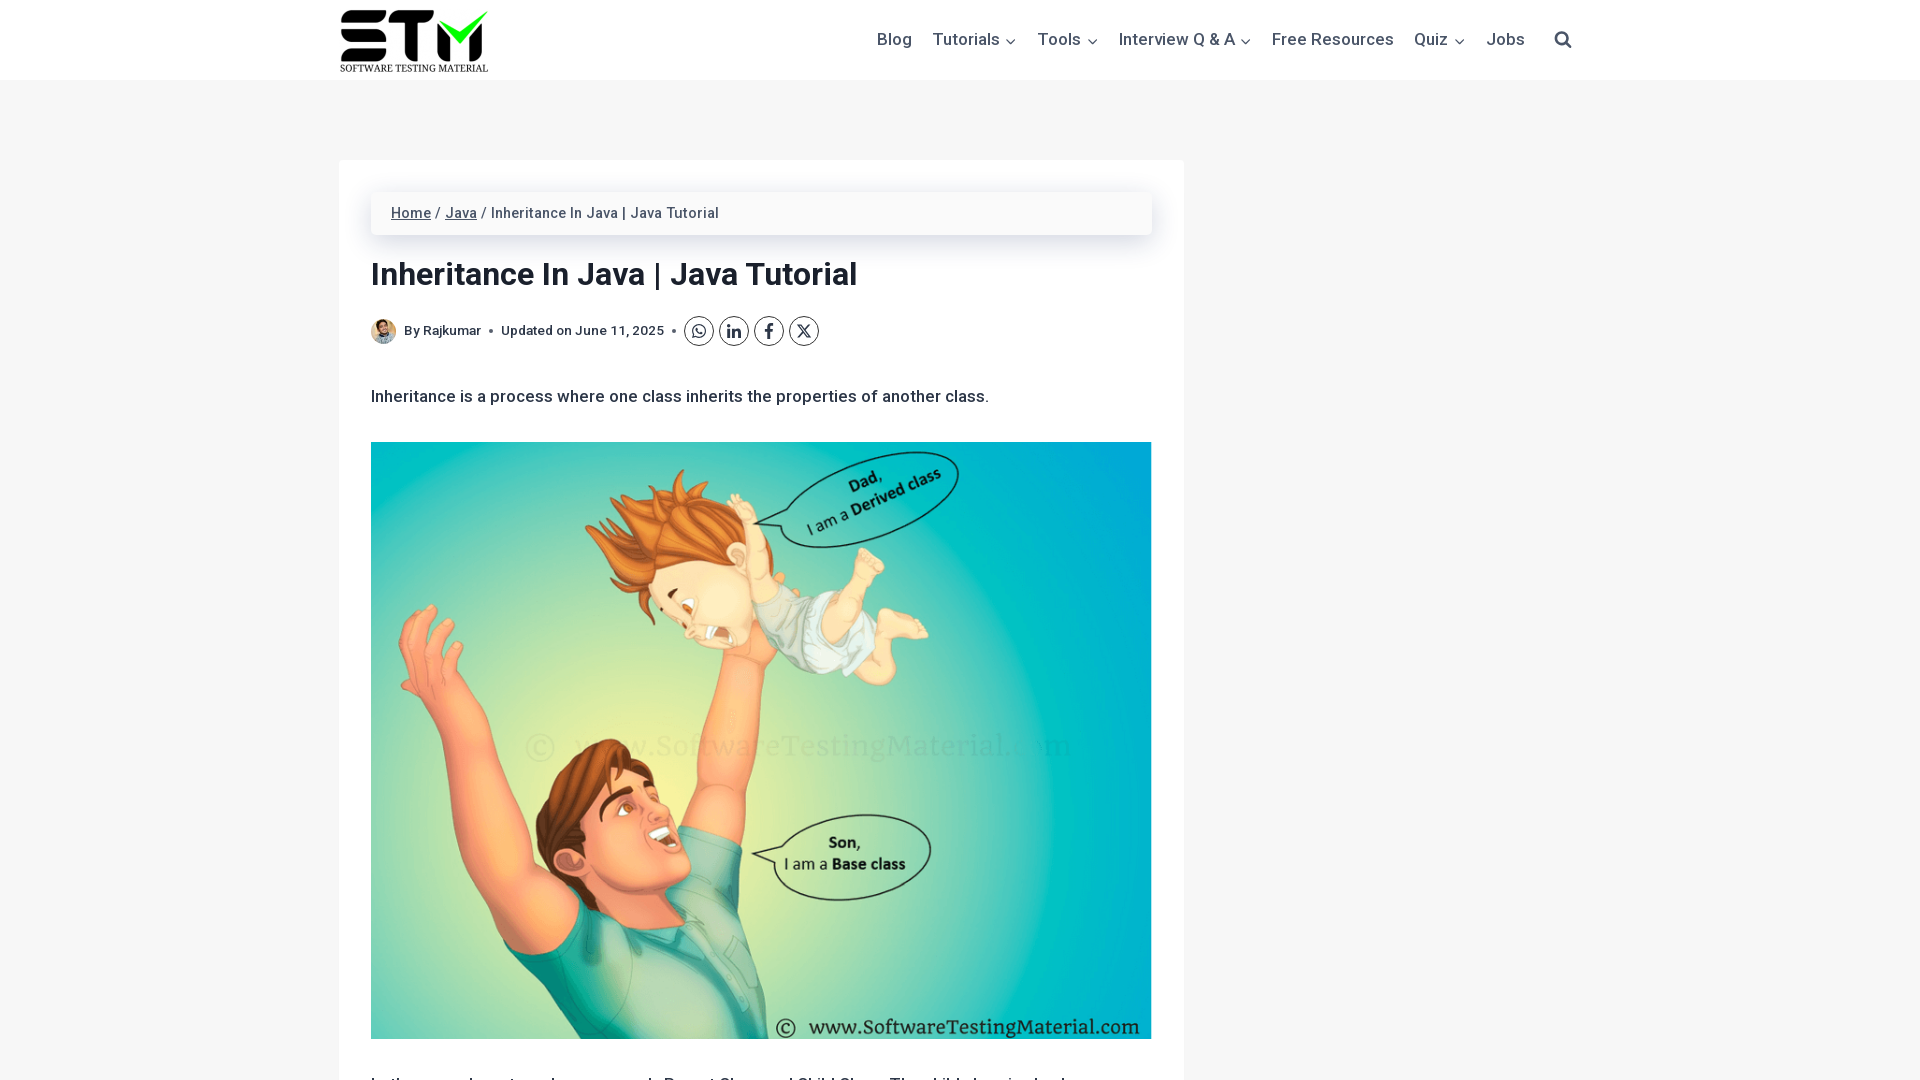

Scrolled to the Sitemap link element
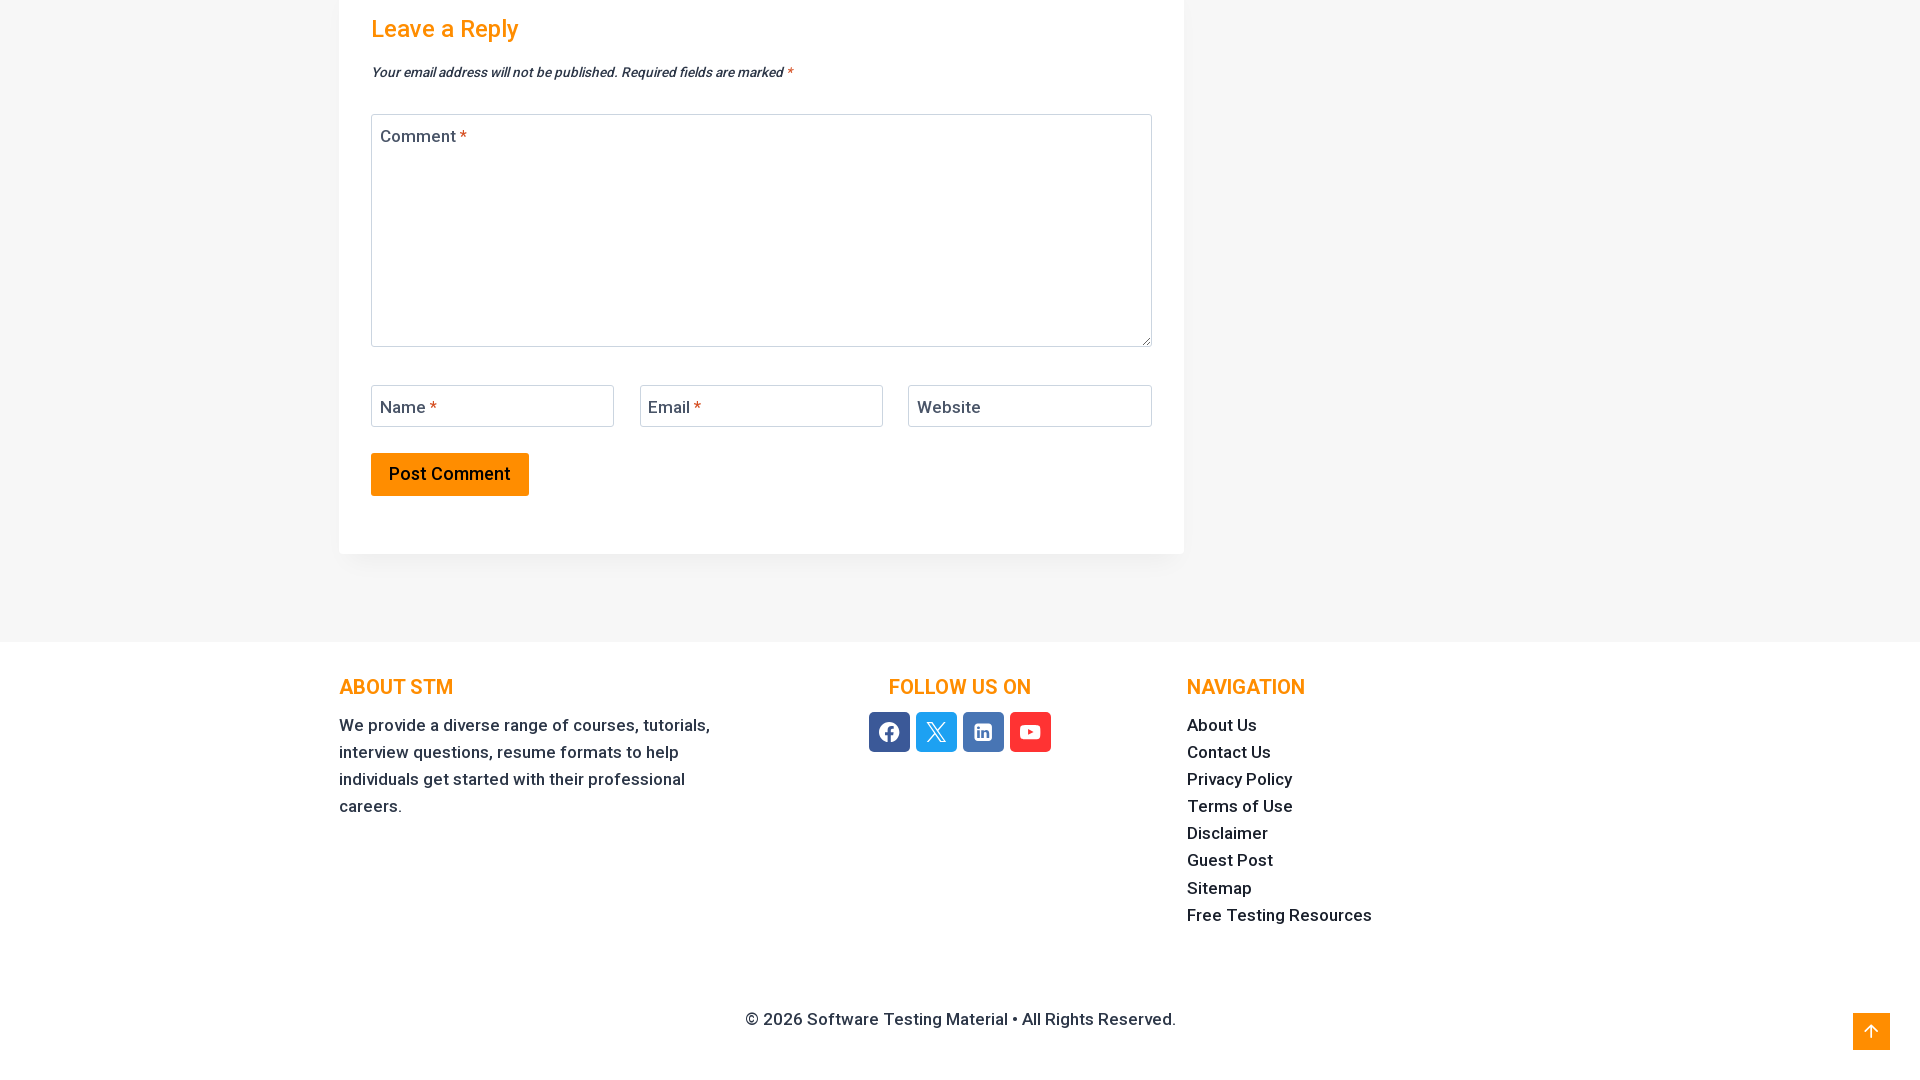

Pressed Page Down key to continue scrolling
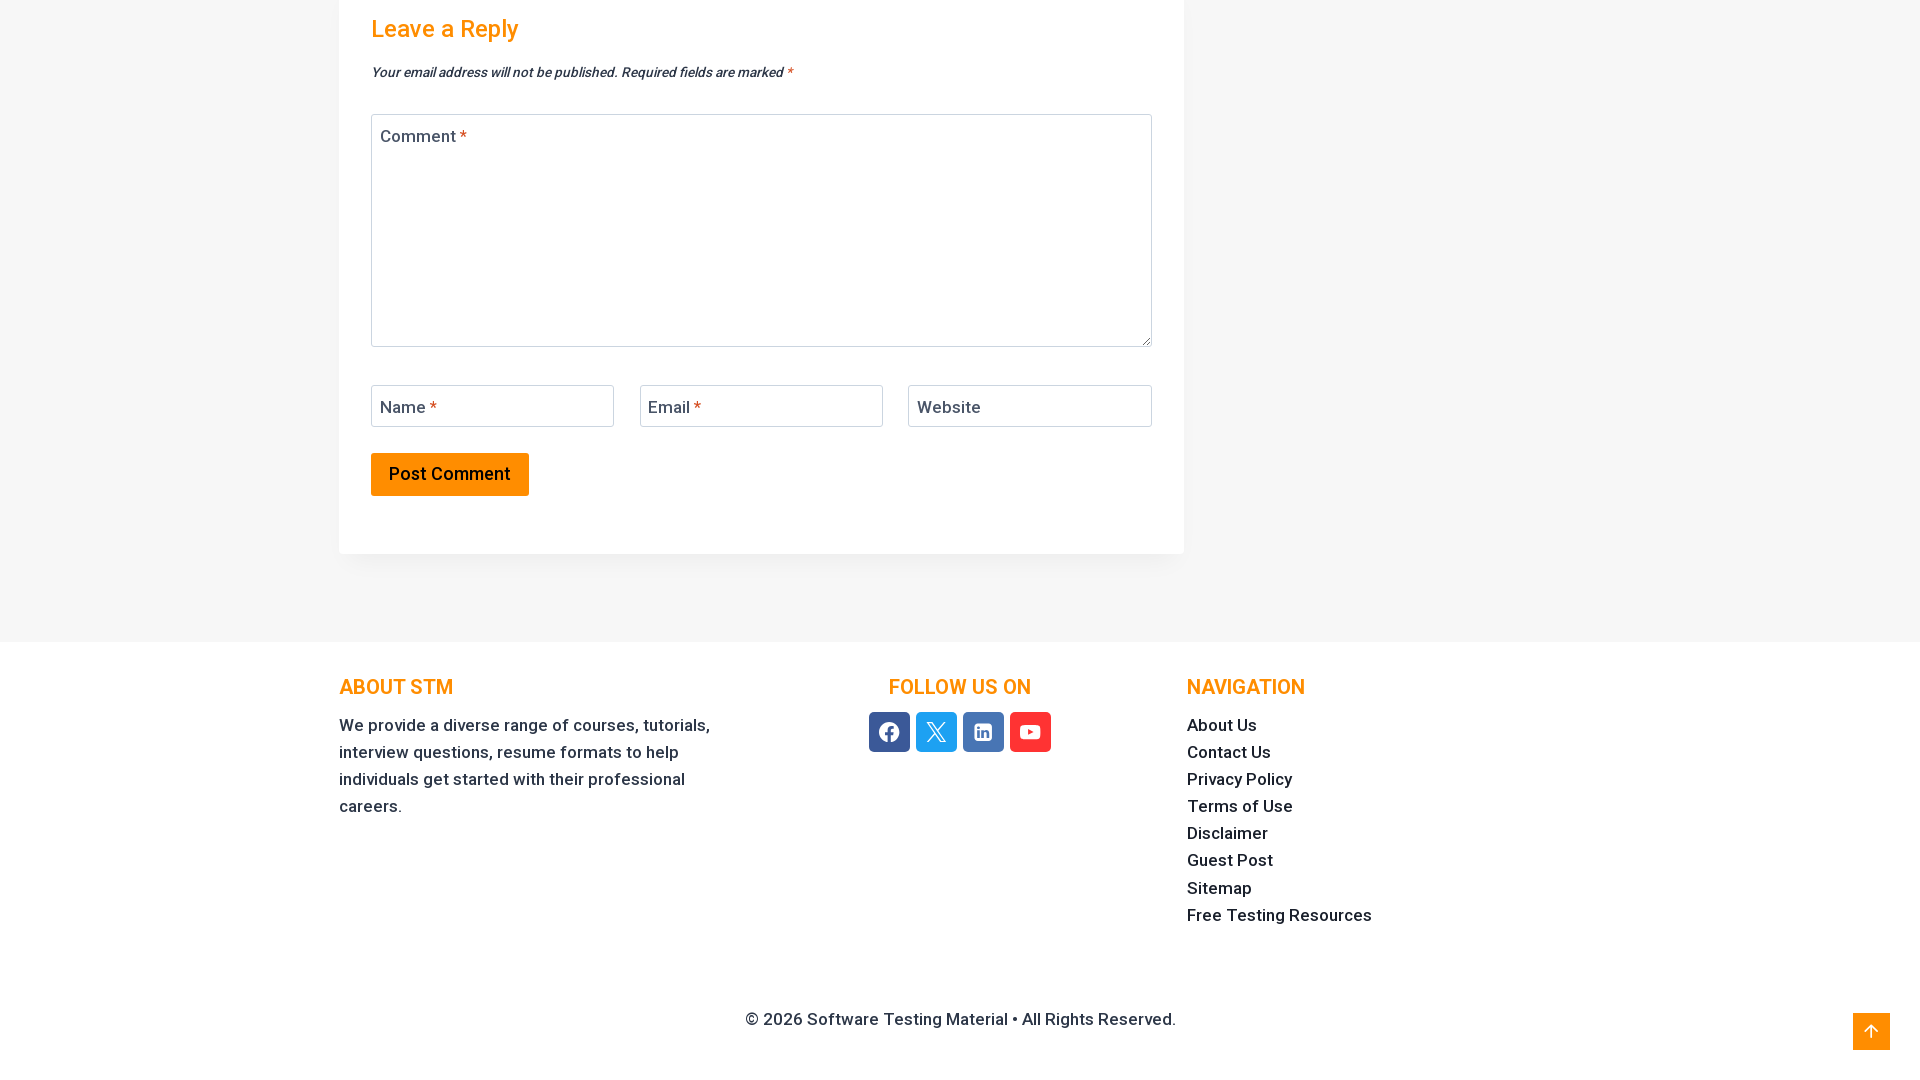

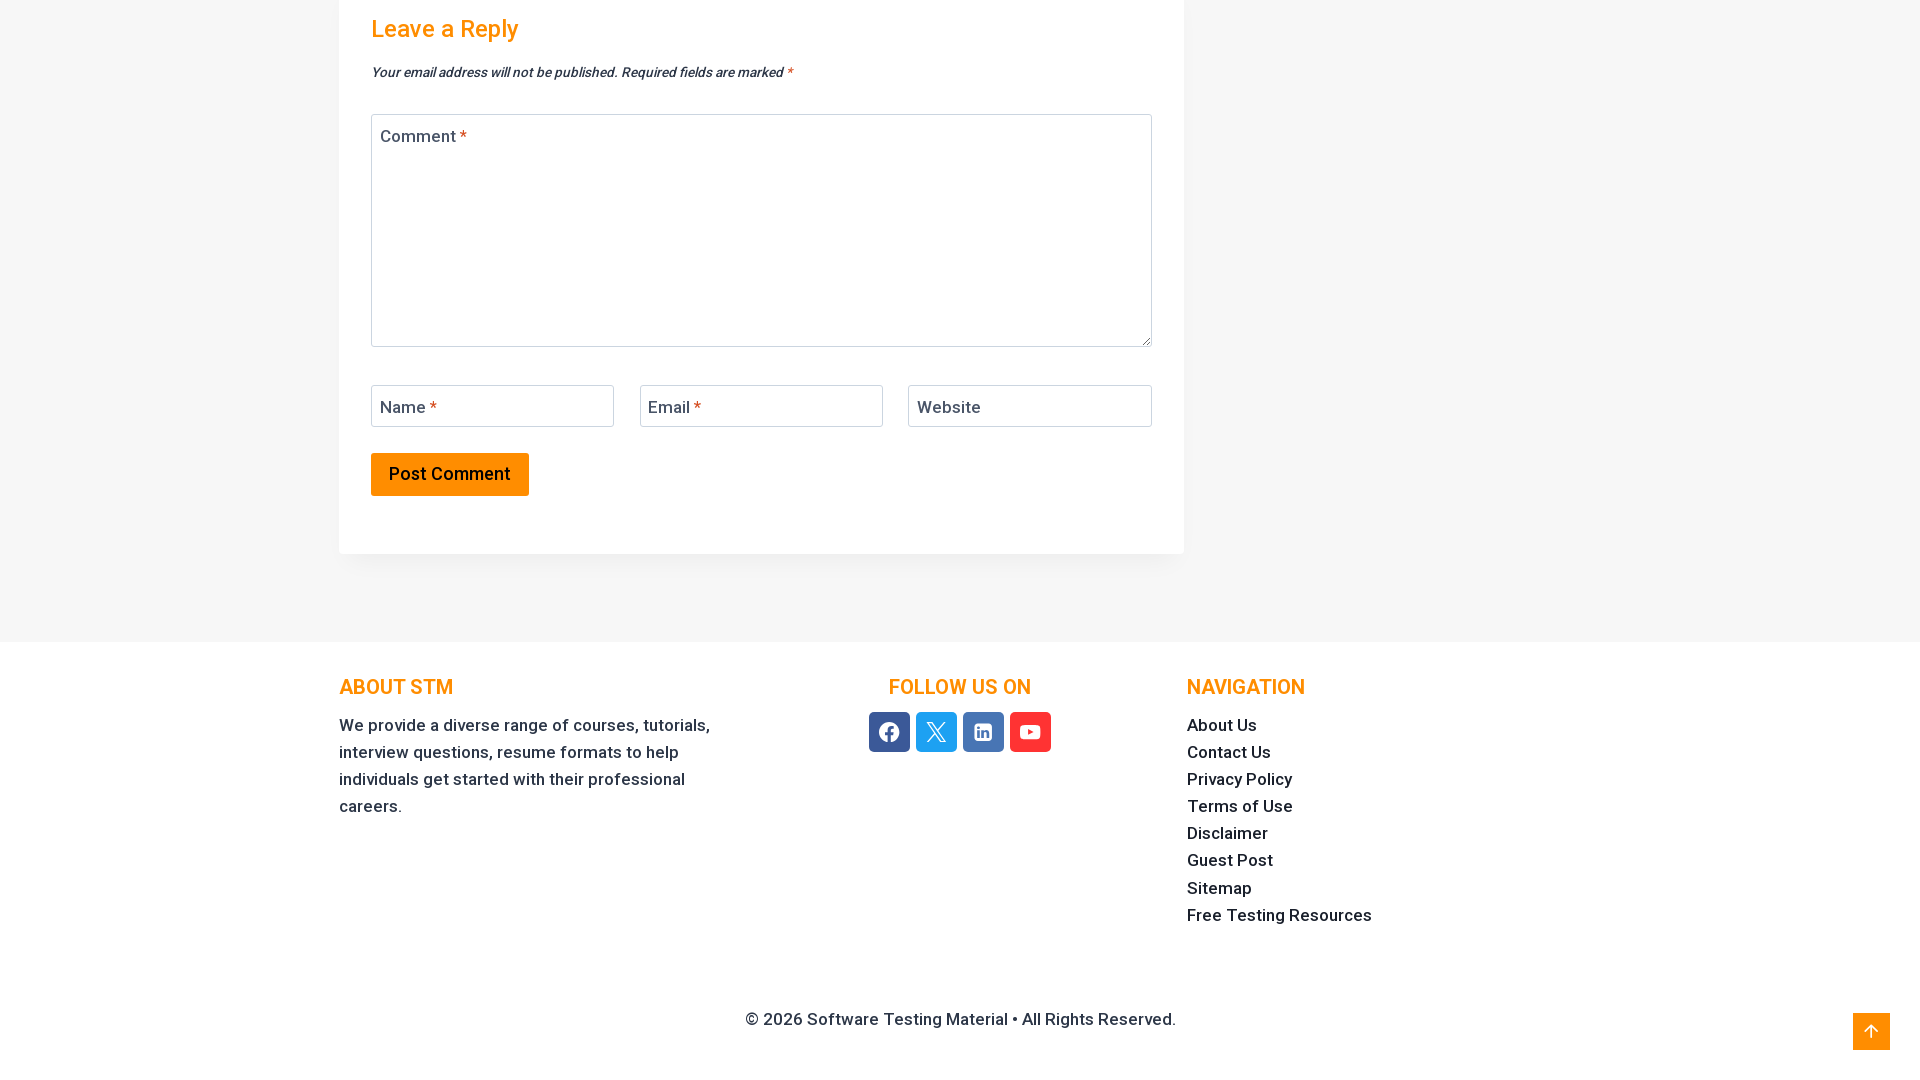